Navigates to a GTA San Andreas SAMP model ID map search page with specific x,y coordinates to view map location data

Starting URL: https://dev.prineside.com/en/gtasa_samp_model_id/mapsearch/?x=1250&y=-845

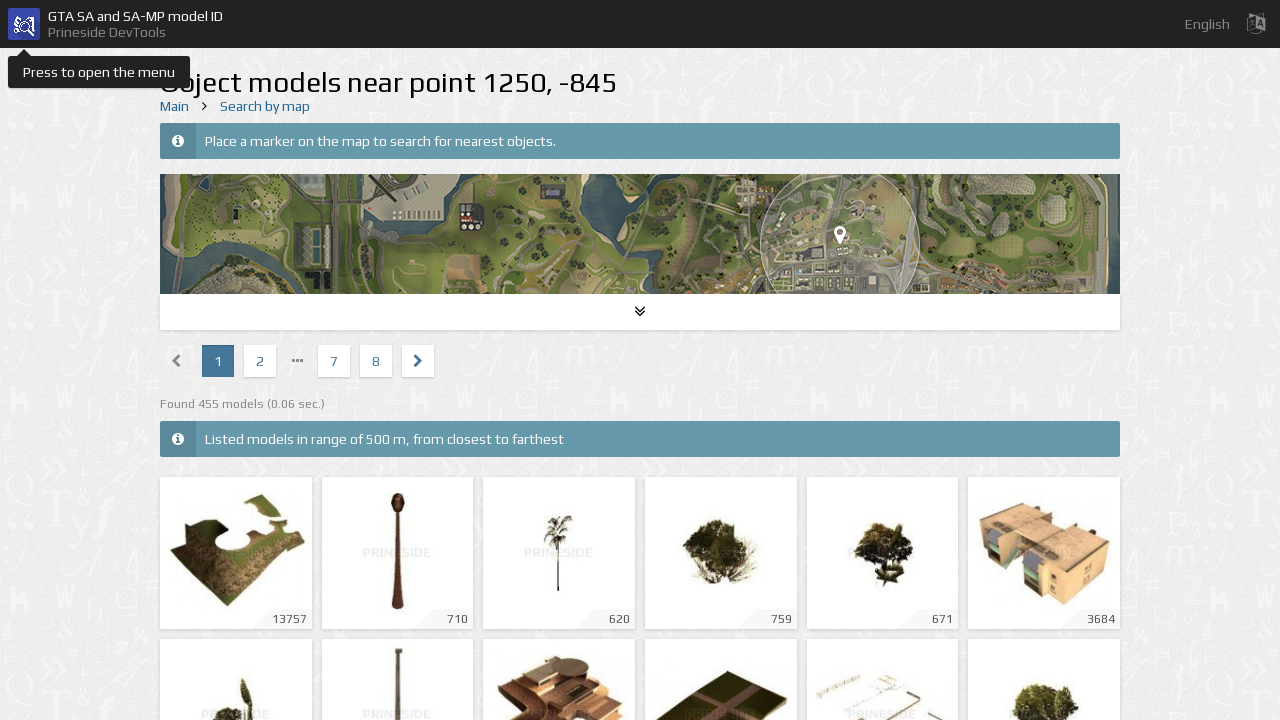

Waited for page DOM to be fully loaded
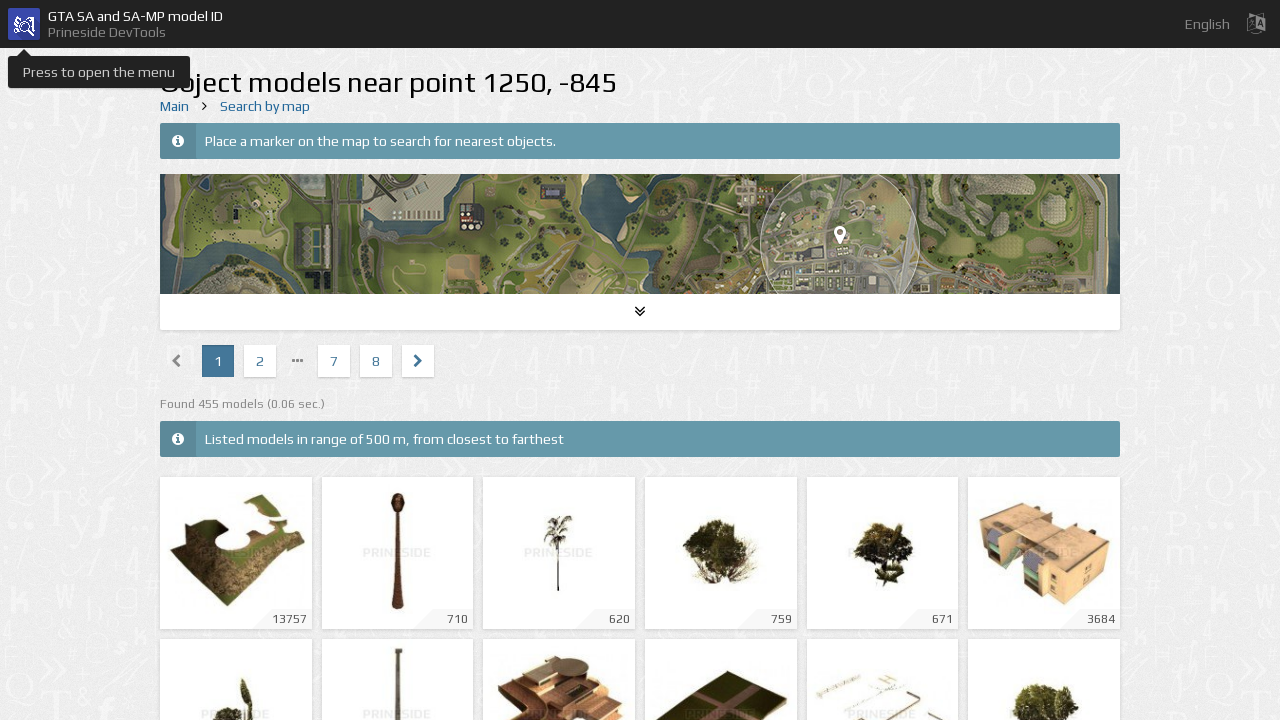

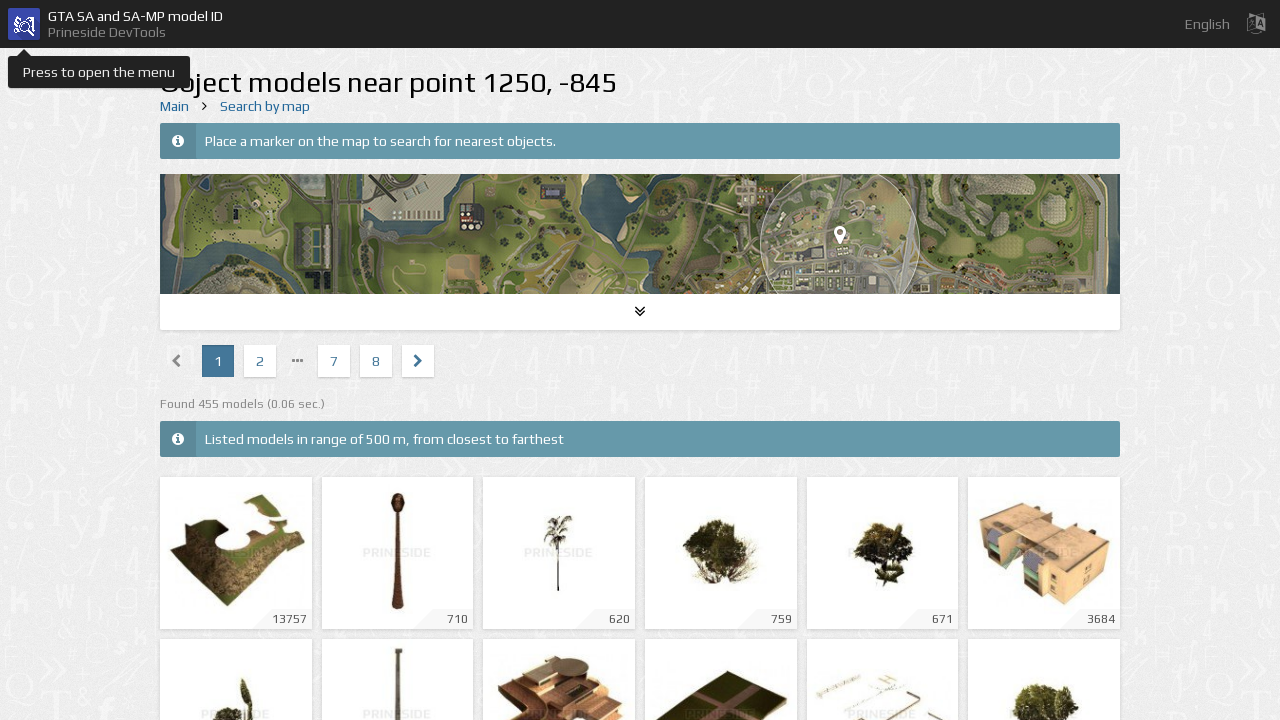